Tests dismissing a JavaScript confirmation alert by clicking the trigger button and dismissing the alert dialog

Starting URL: https://the-internet.herokuapp.com/javascript_alerts

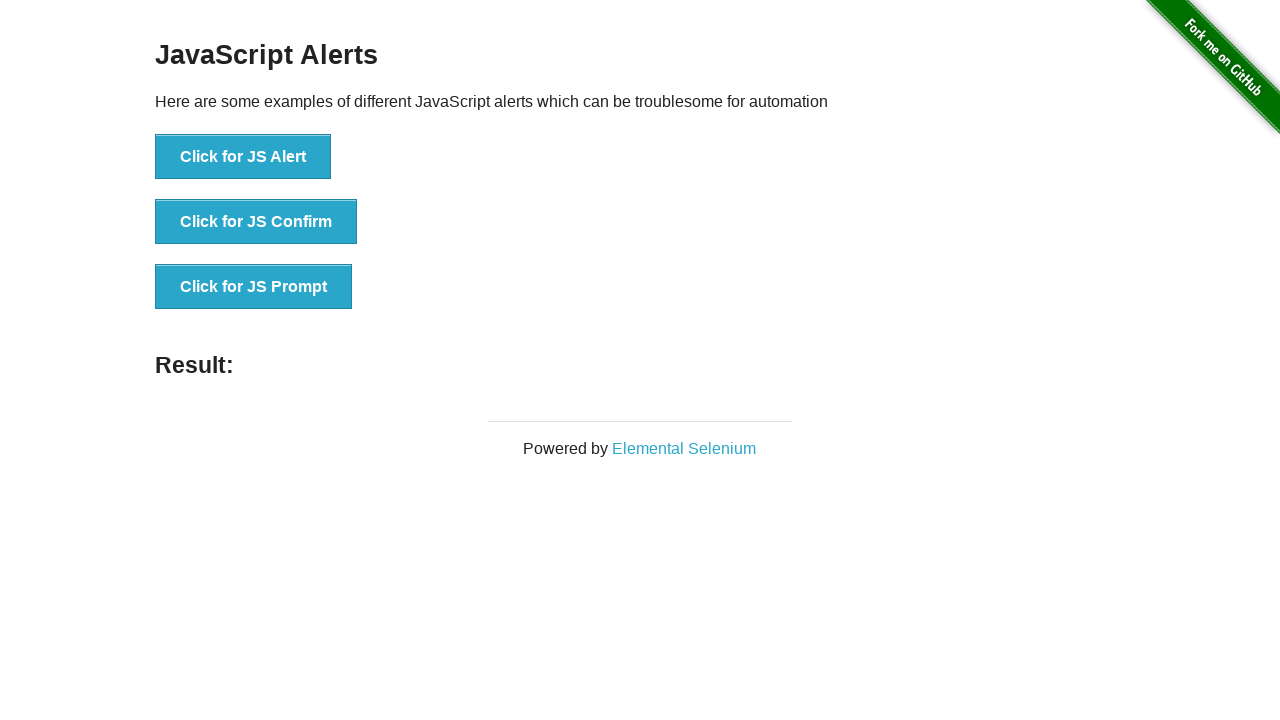

Clicked button to trigger JavaScript confirmation alert at (256, 222) on xpath=//button[contains(text(),'Click for JS Confirm')]
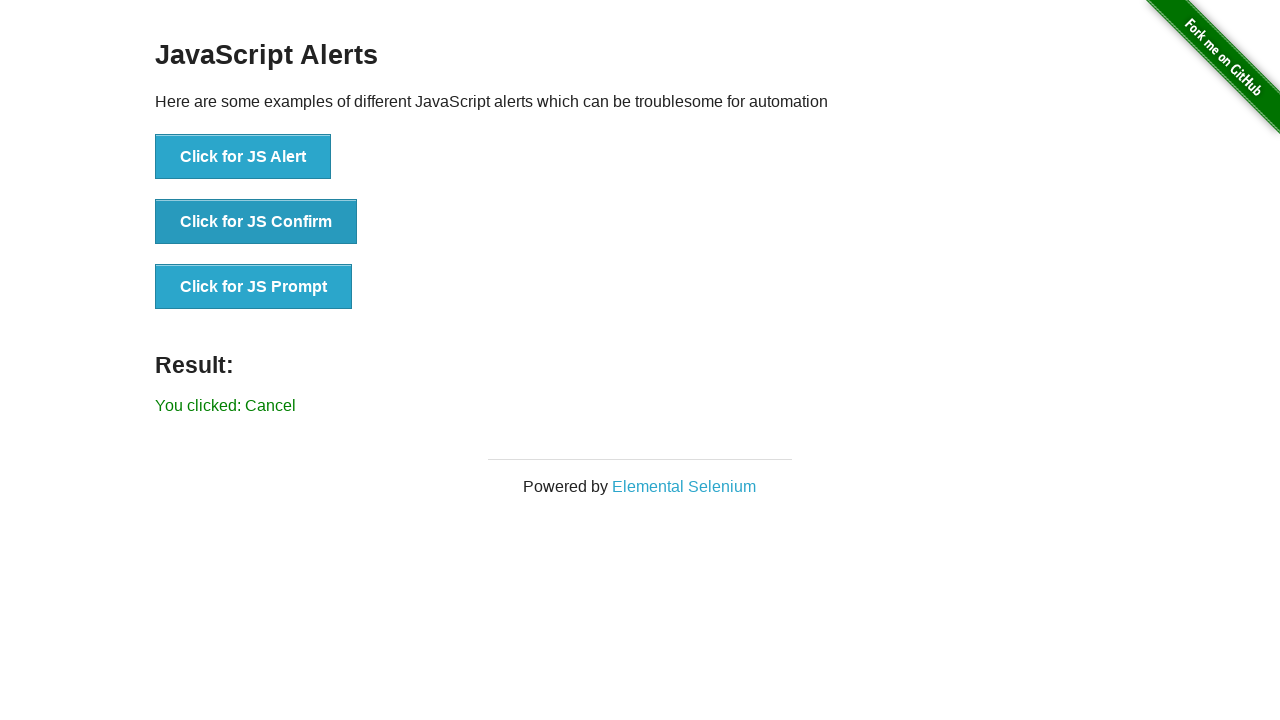

Set up dialog handler to dismiss confirmation alert
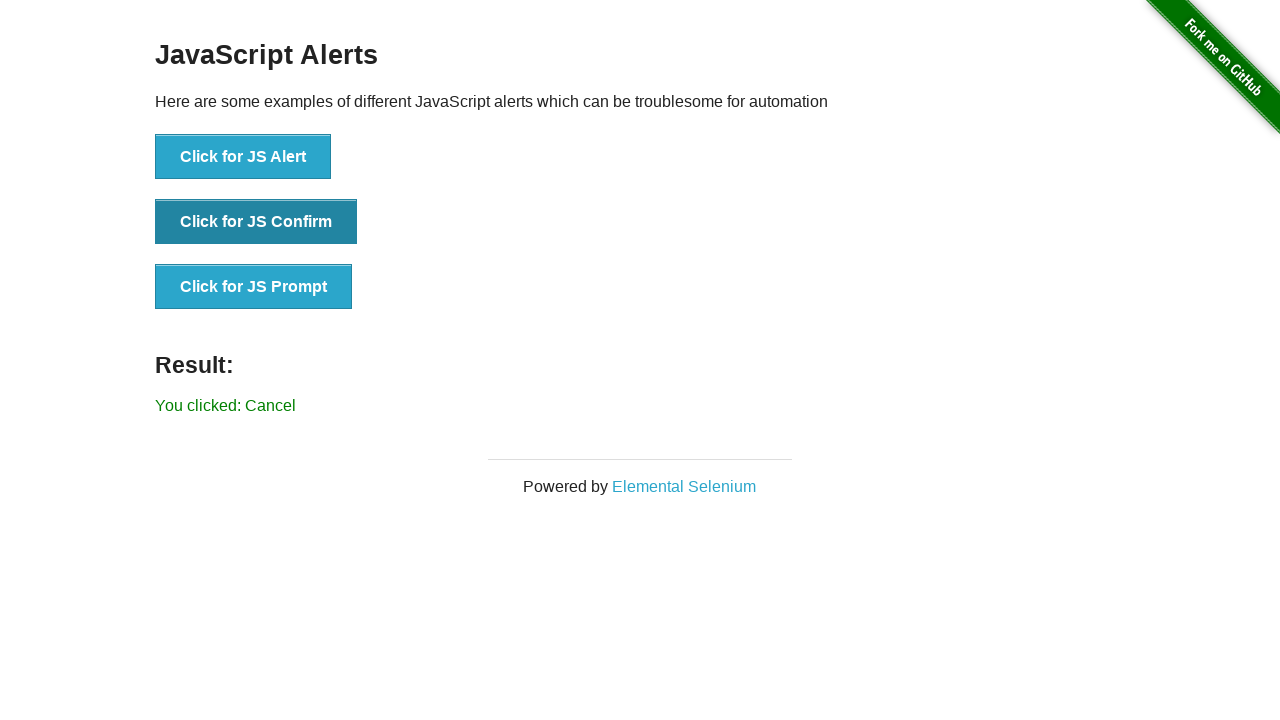

Waited for alert to be dismissed
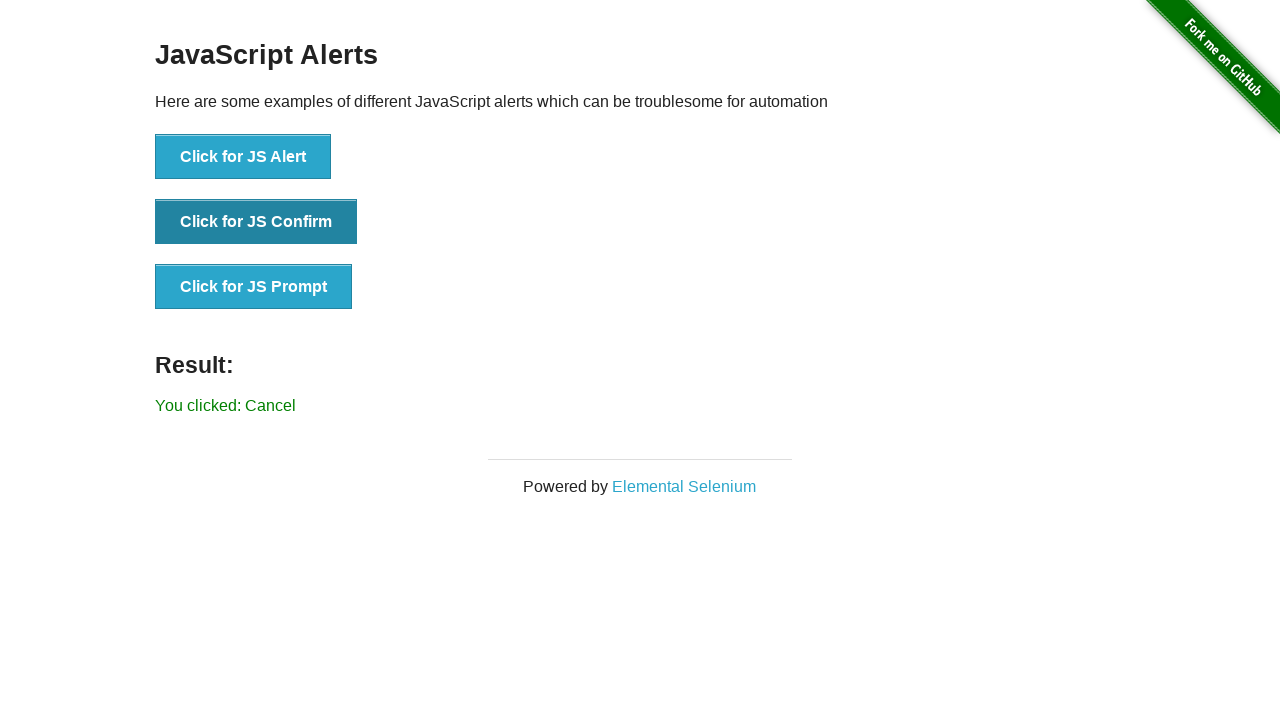

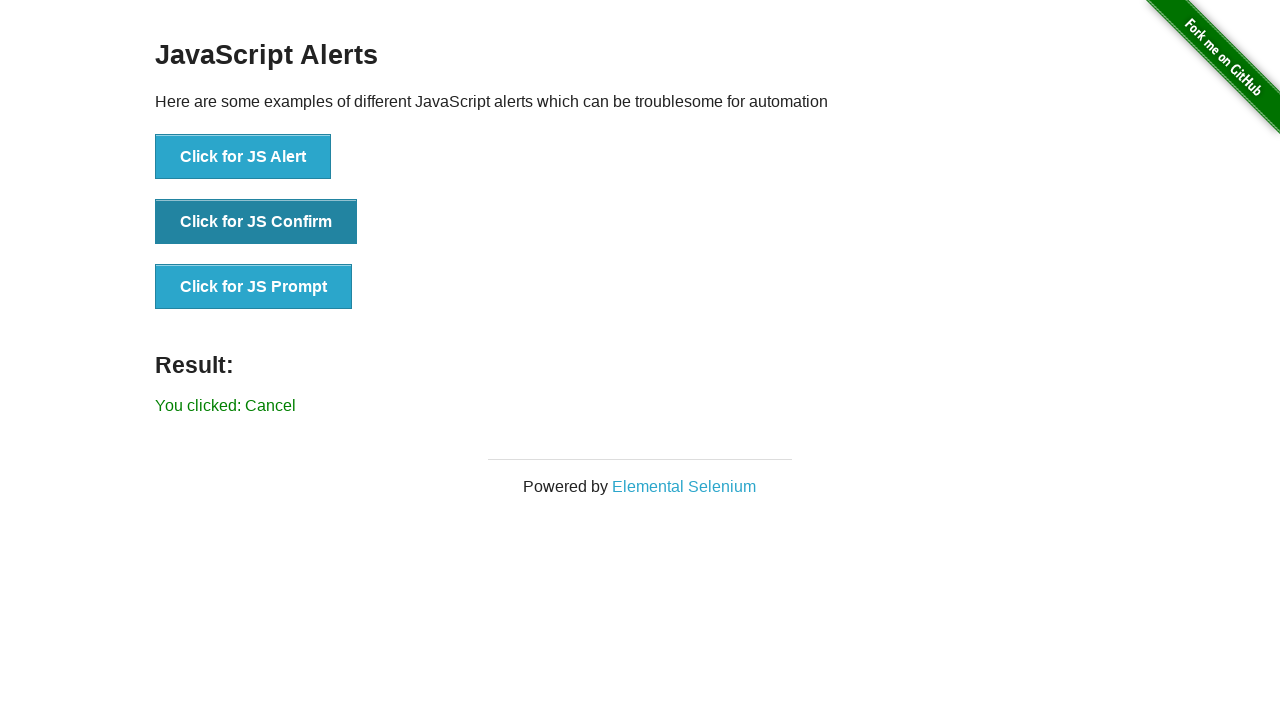